Tests scrolling to the bottom of a thesaurus page for the word "preamble" by executing a JavaScript scroll command

Starting URL: https://www.thesaurus.com/browse/preamble?s=ts

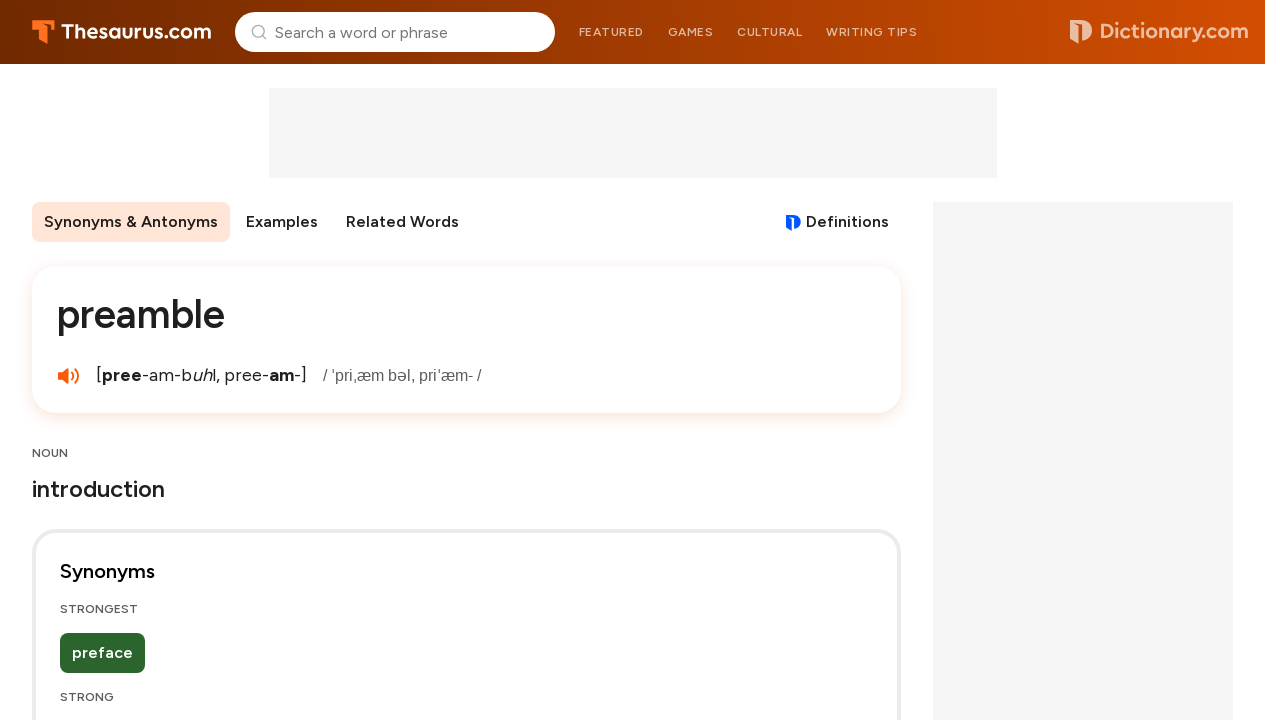

Executed JavaScript scroll command to scroll to bottom of thesaurus page for 'preamble'
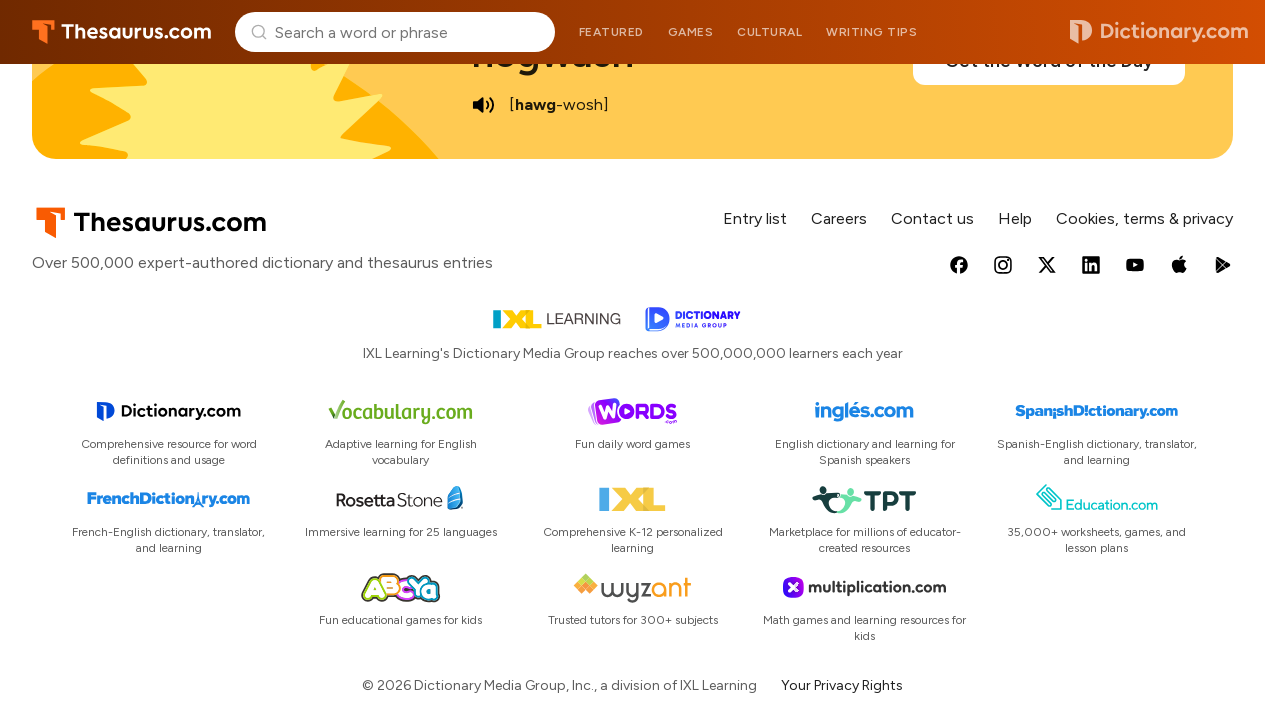

Waited 2 seconds for lazy-loaded content to appear
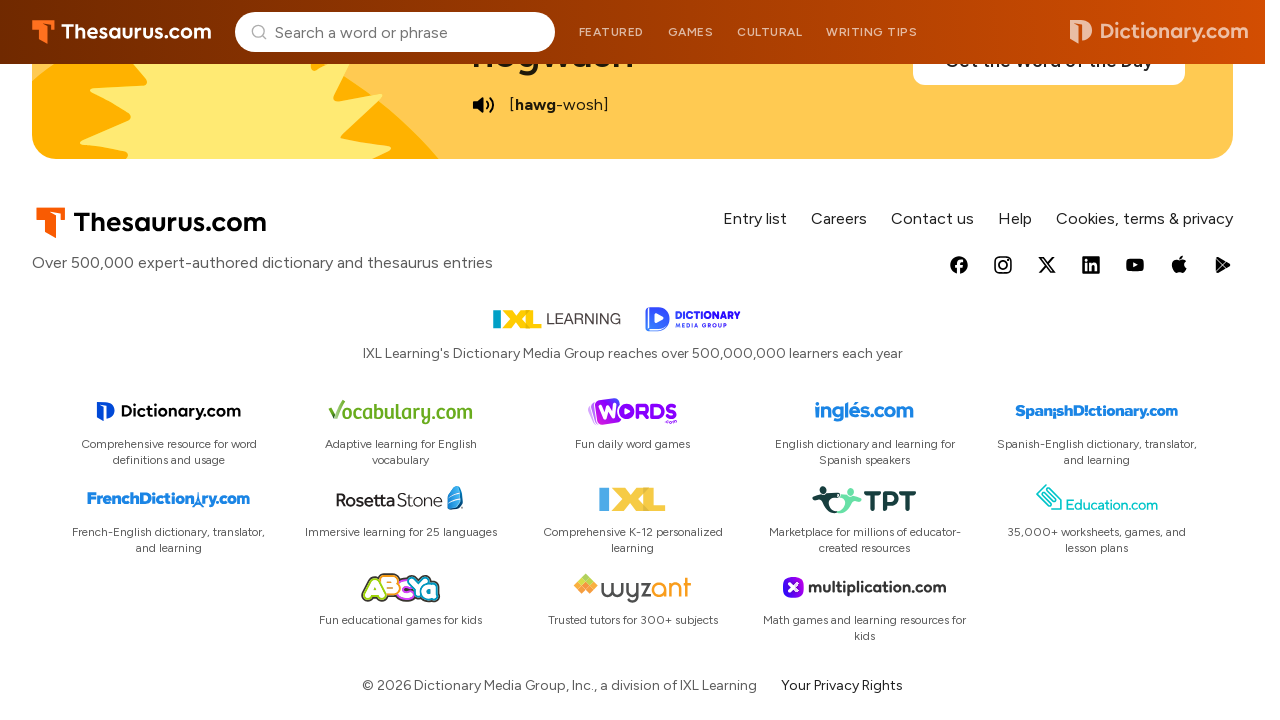

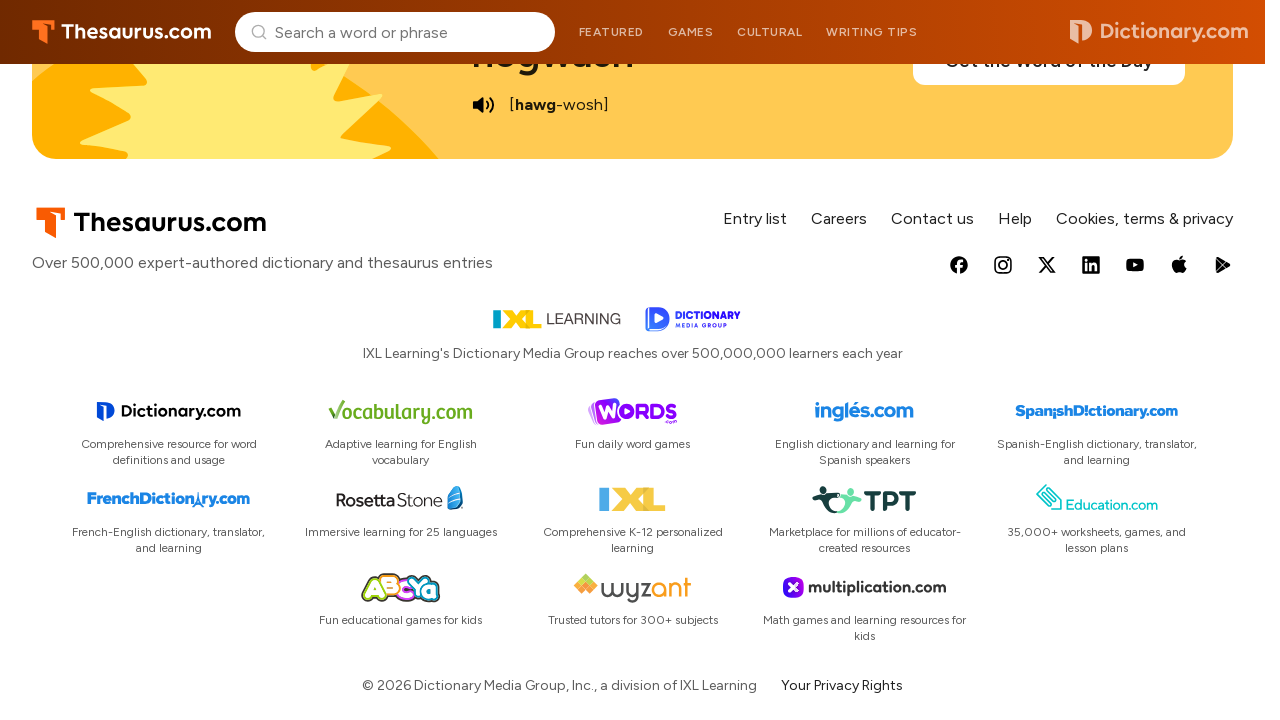